Navigates to calculator.net and triggers the browser's print dialog using the Ctrl+P keyboard shortcut

Starting URL: https://www.calculator.net/

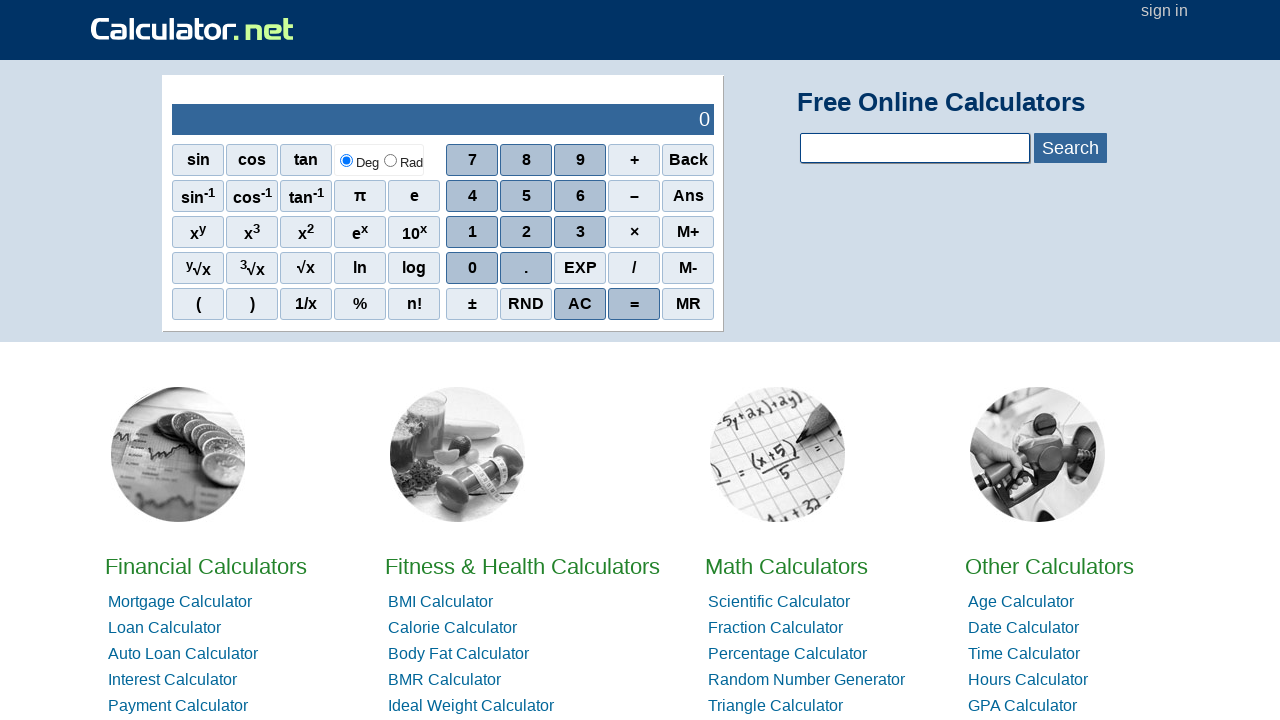

Navigated to https://www.calculator.net/
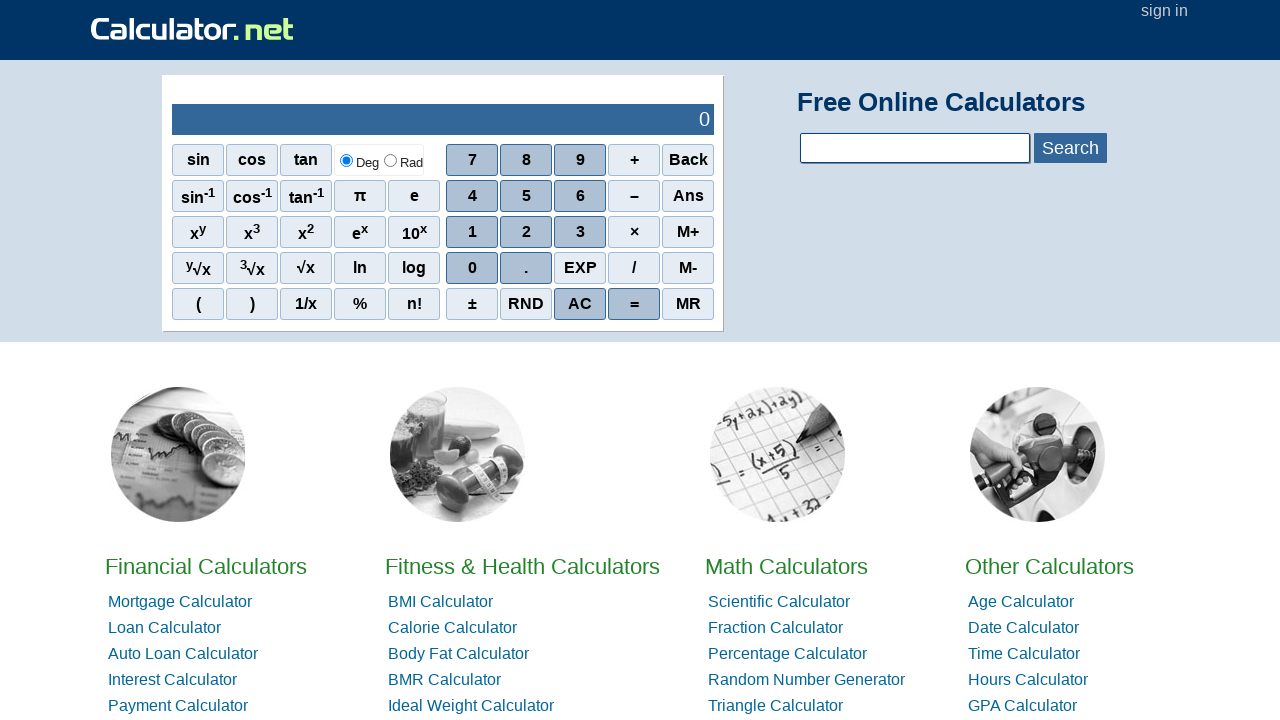

Triggered print dialog using Ctrl+P keyboard shortcut
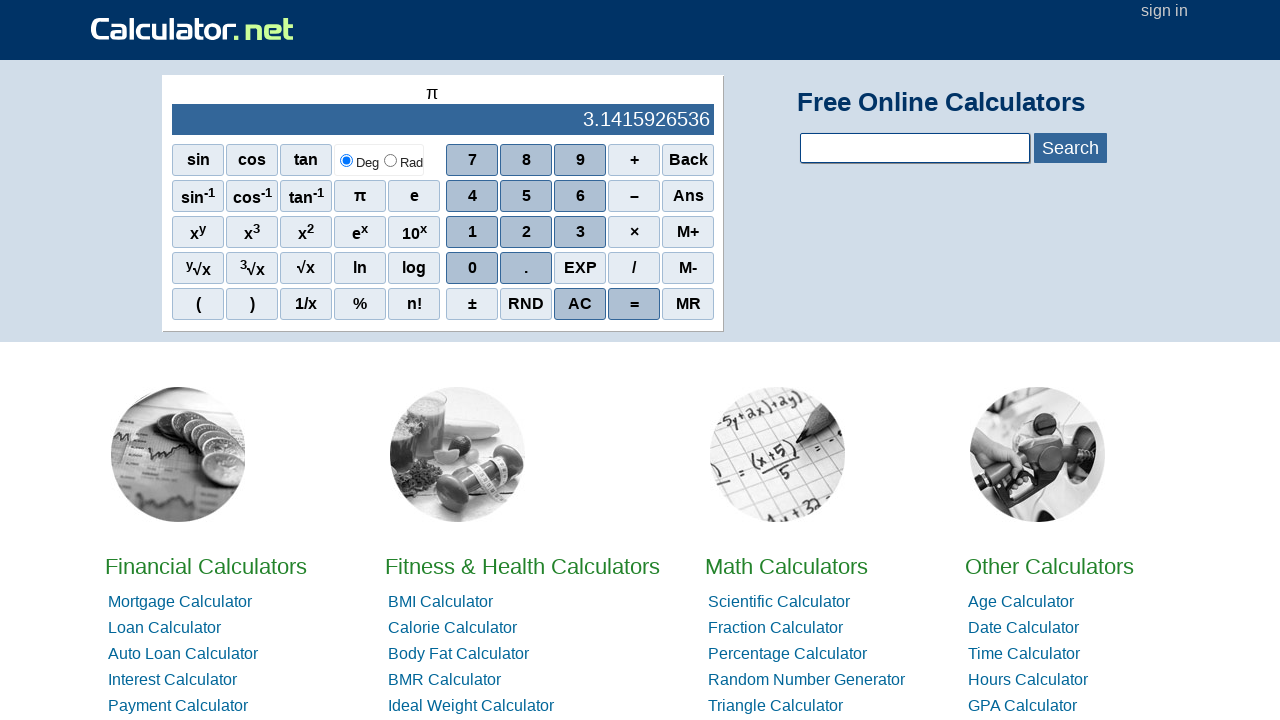

Waited 1000ms for print dialog to appear
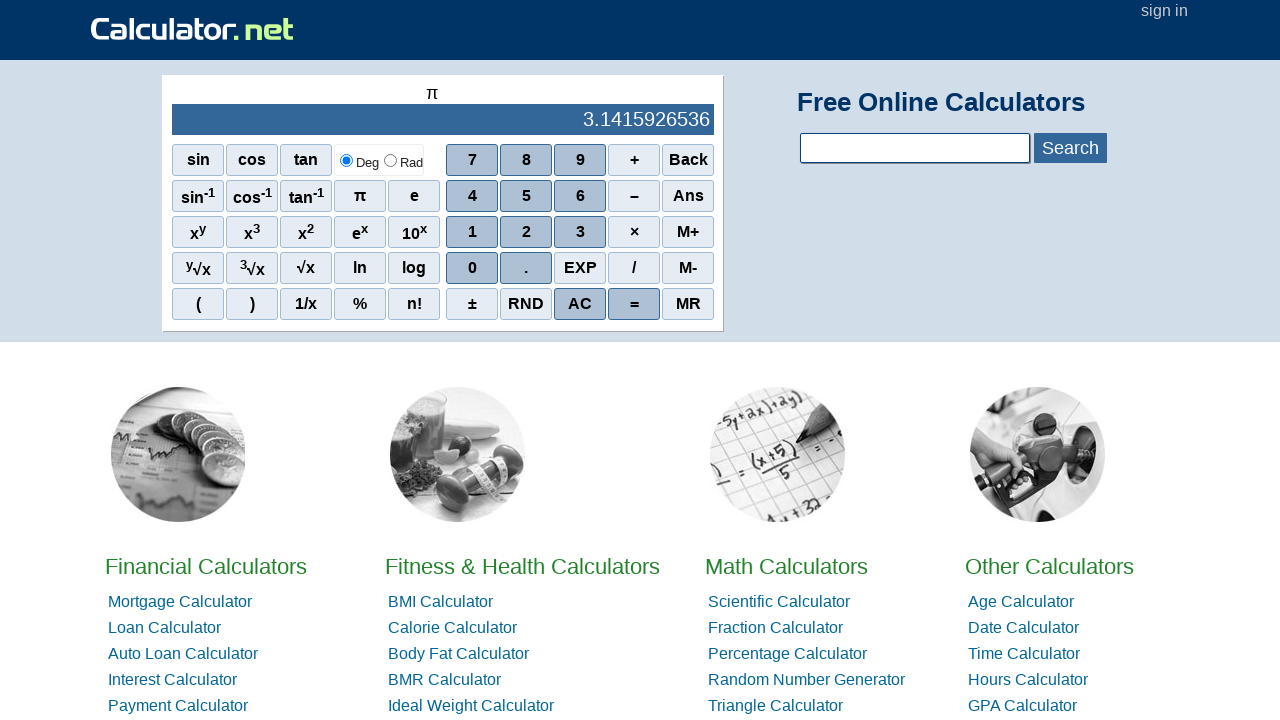

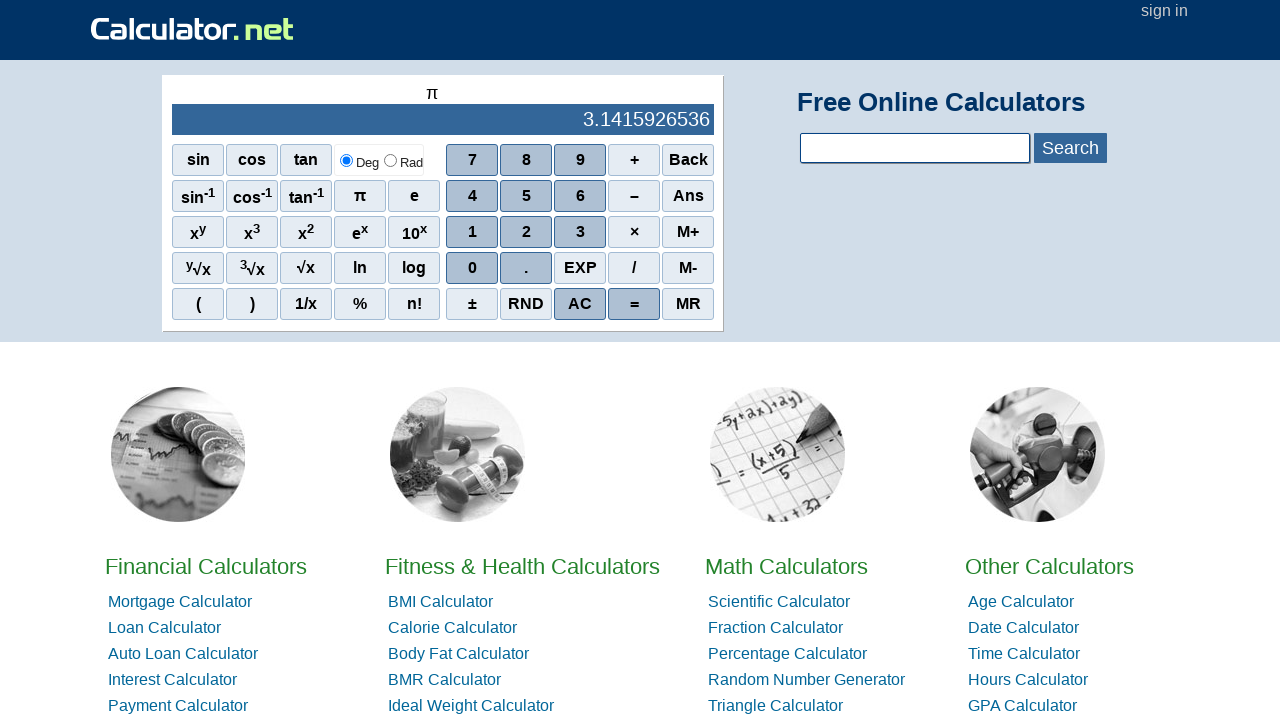